Tests form submission workflow by clicking a specific link text, then filling out a form with first name, last name, city, and country fields, and submitting the form.

Starting URL: http://suninjuly.github.io/find_link_text

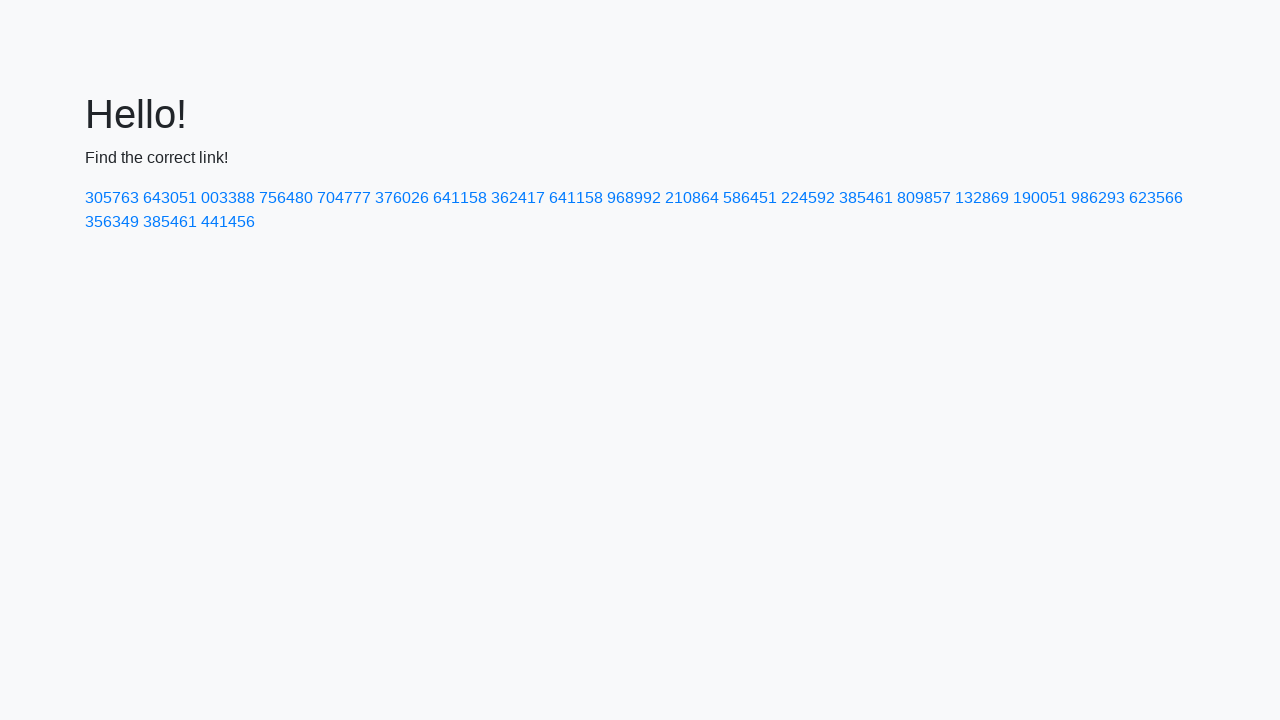

Clicked link with text '224592' at (808, 198) on text=224592
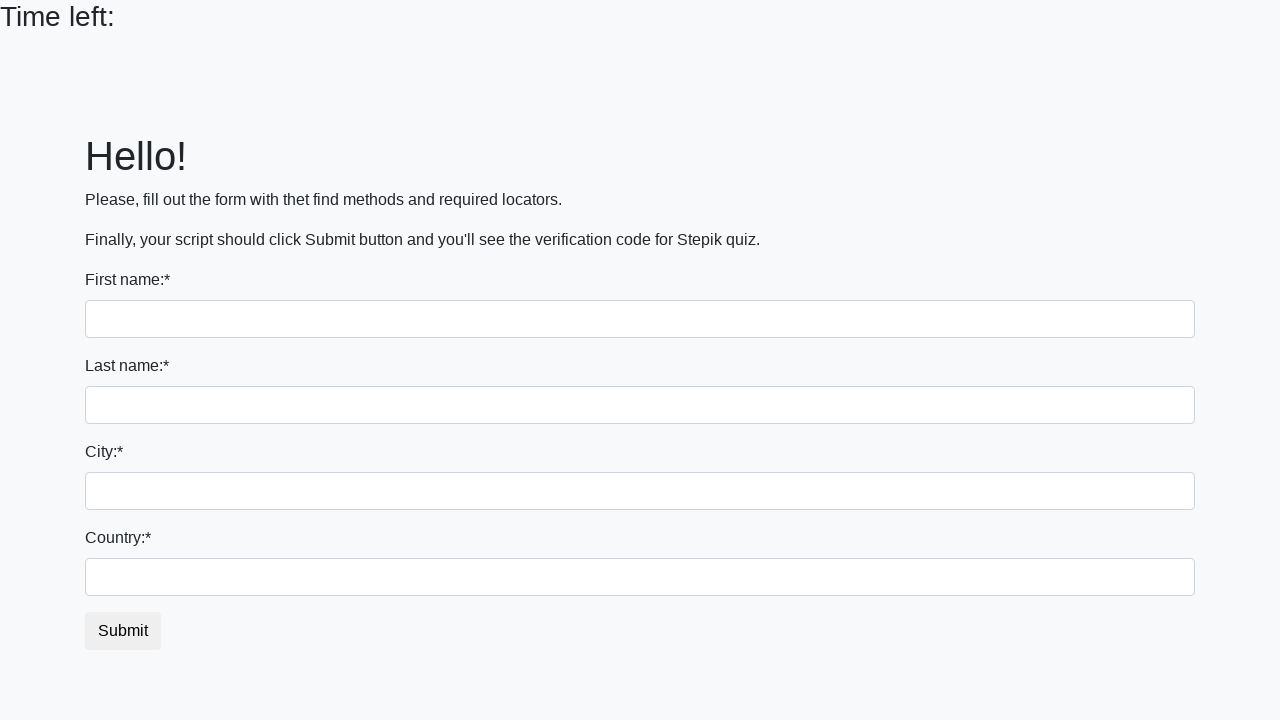

Filled first name field with 'Ivan' on input
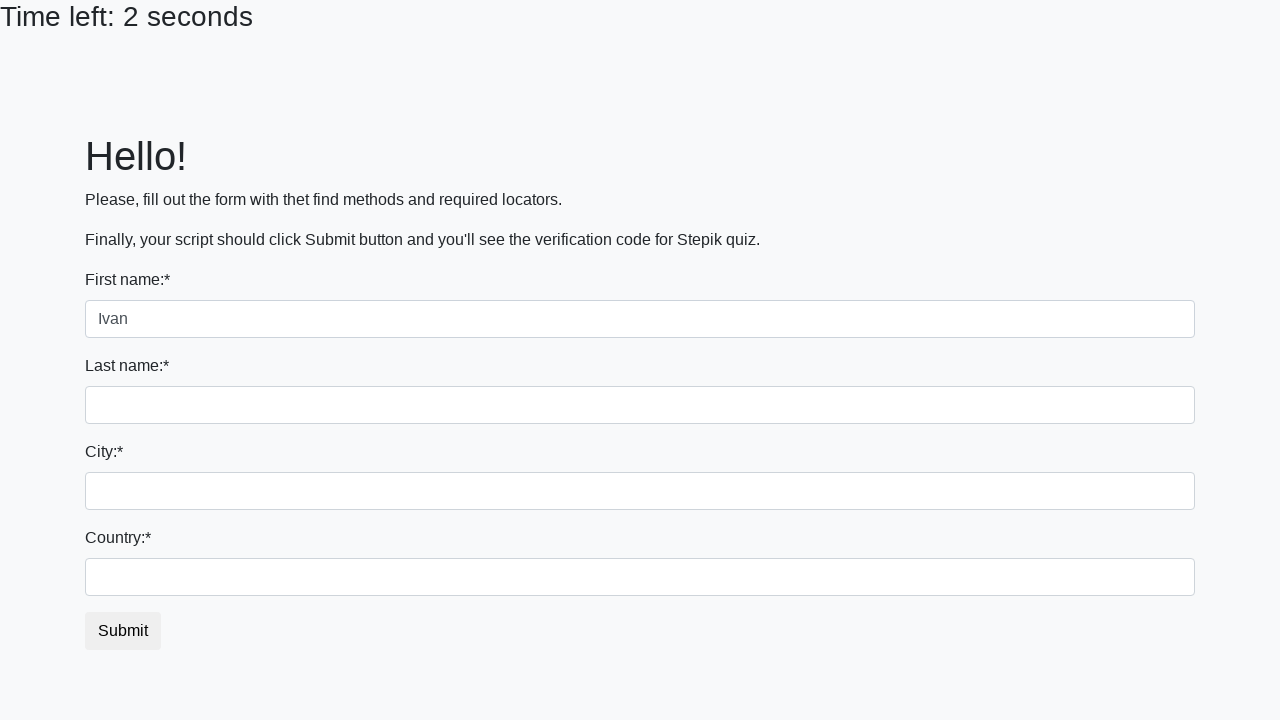

Filled last name field with 'Petrov' on input[name='last_name']
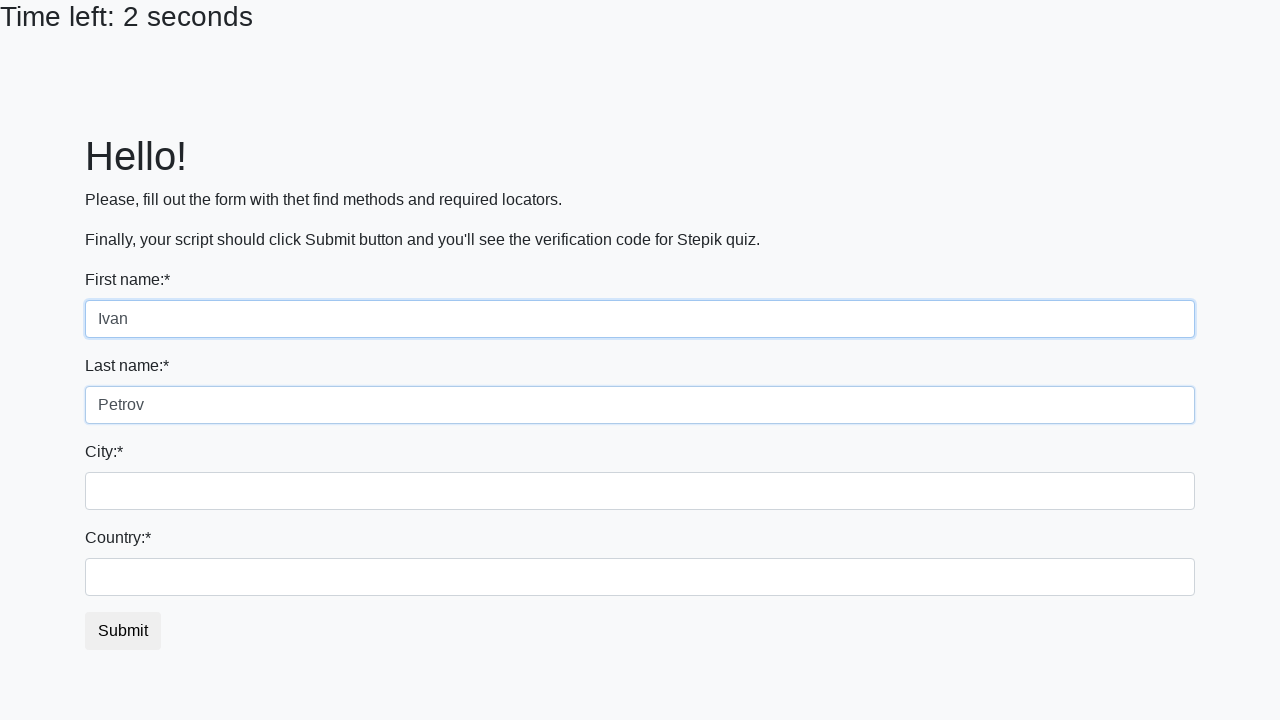

Filled city field with 'Smolensk' on .form-control.city
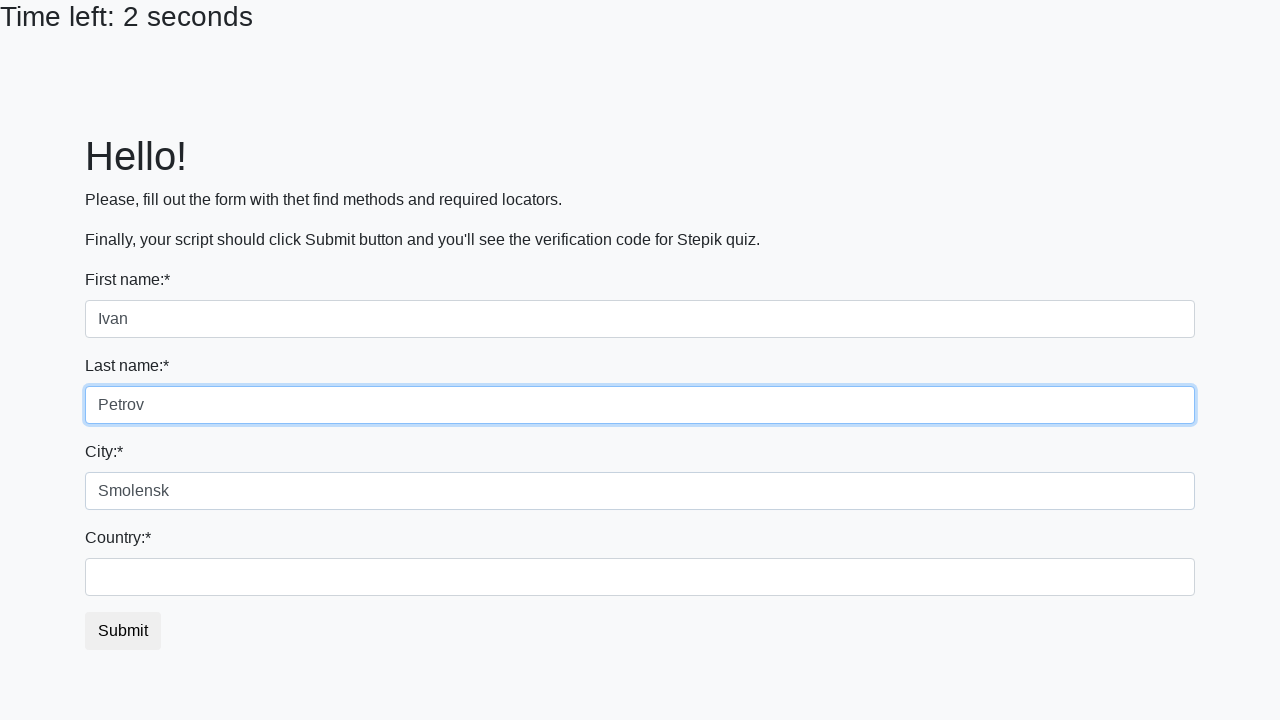

Filled country field with 'Russia' on #country
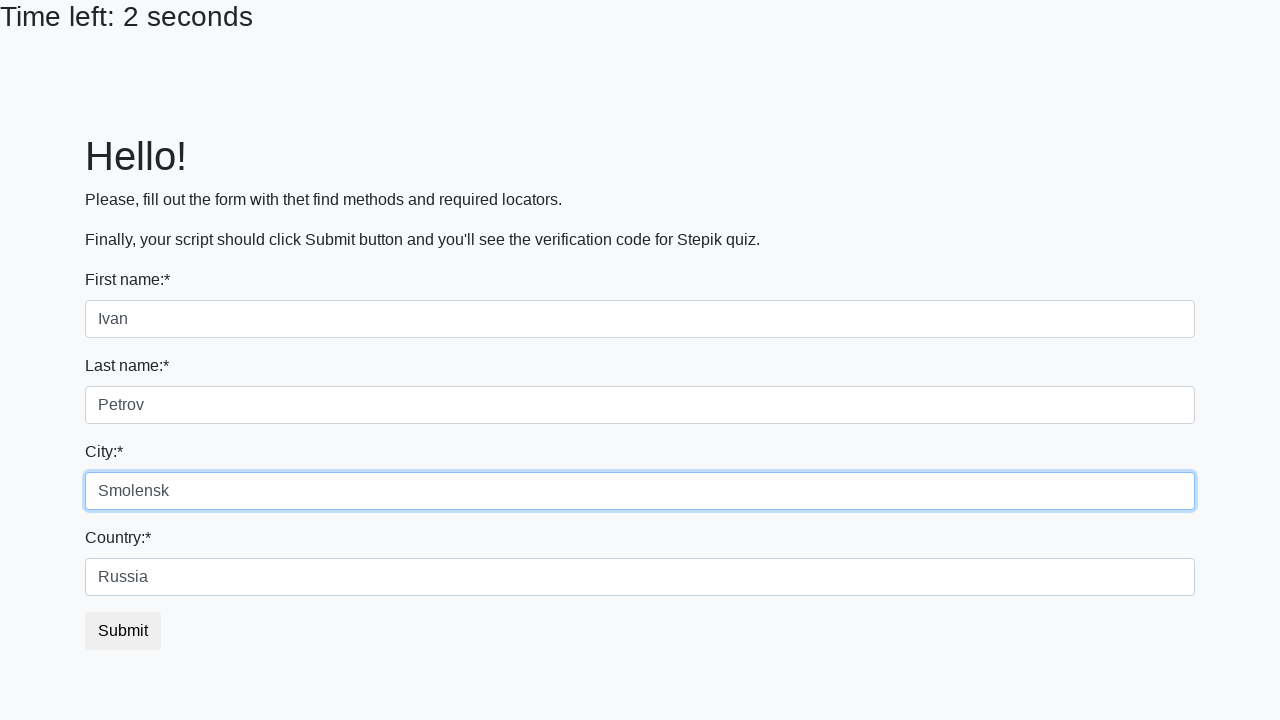

Clicked submit button to submit form at (123, 631) on button.btn
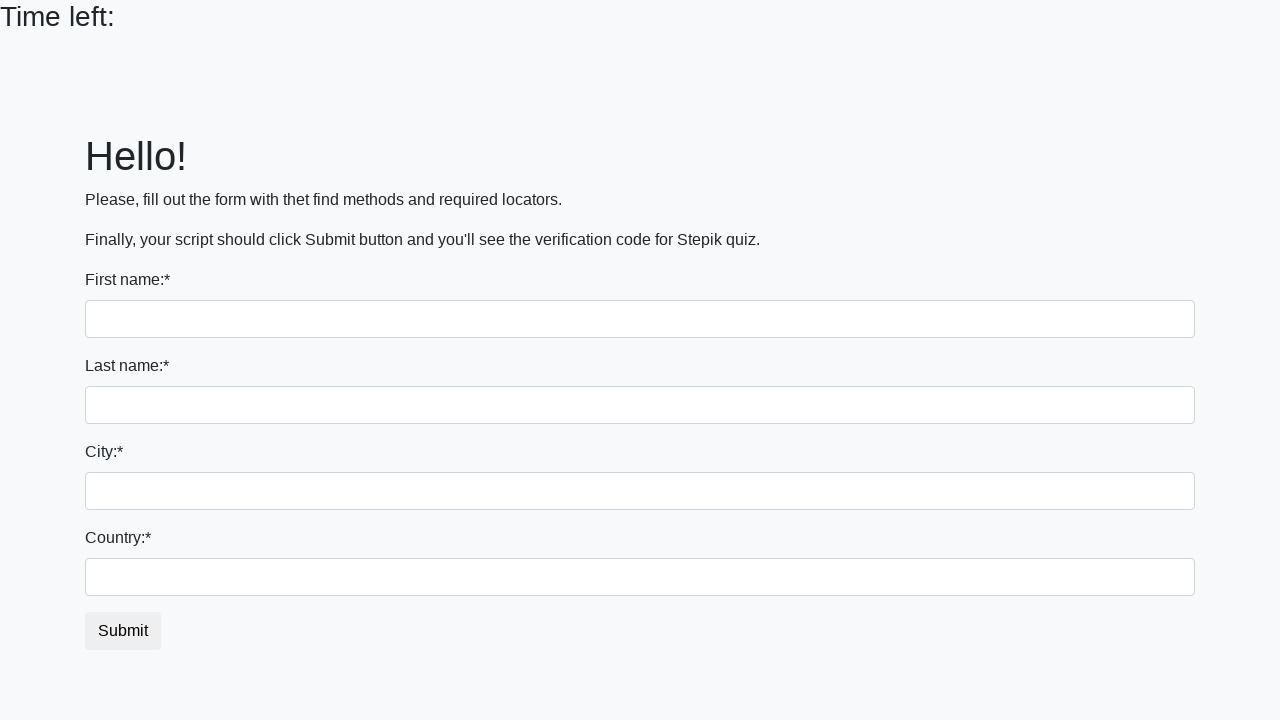

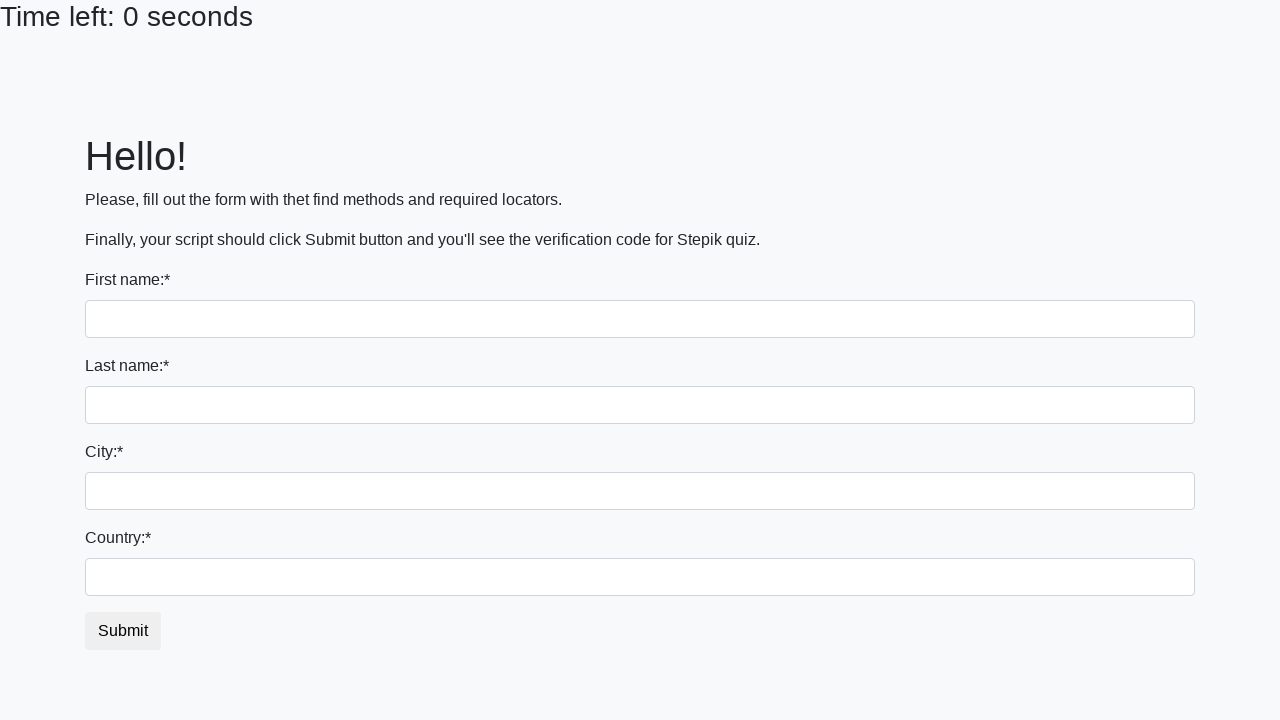